Tests the Selenium website search functionality by clicking the search button, entering a search query "IDE", and verifying the results page contains "Selenium" in the heading

Starting URL: https://www.selenium.dev/

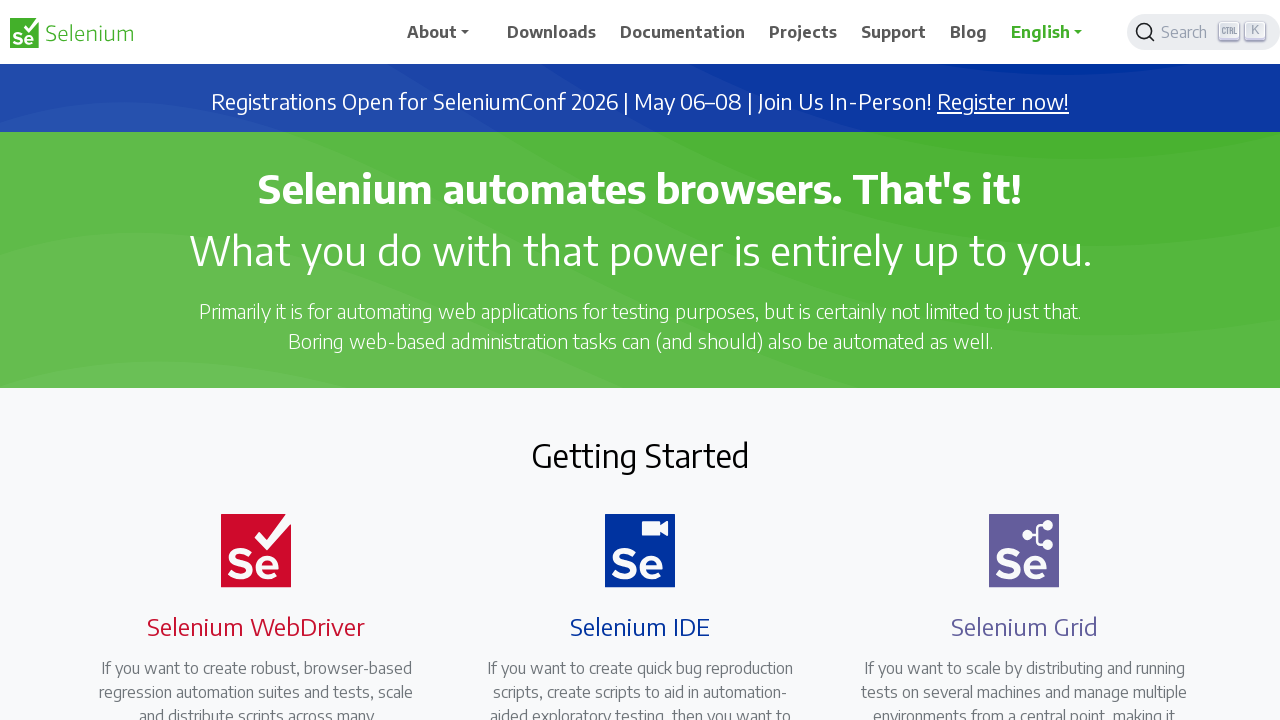

Clicked search button placeholder to open search at (1187, 32) on .DocSearch-Button-Placeholder
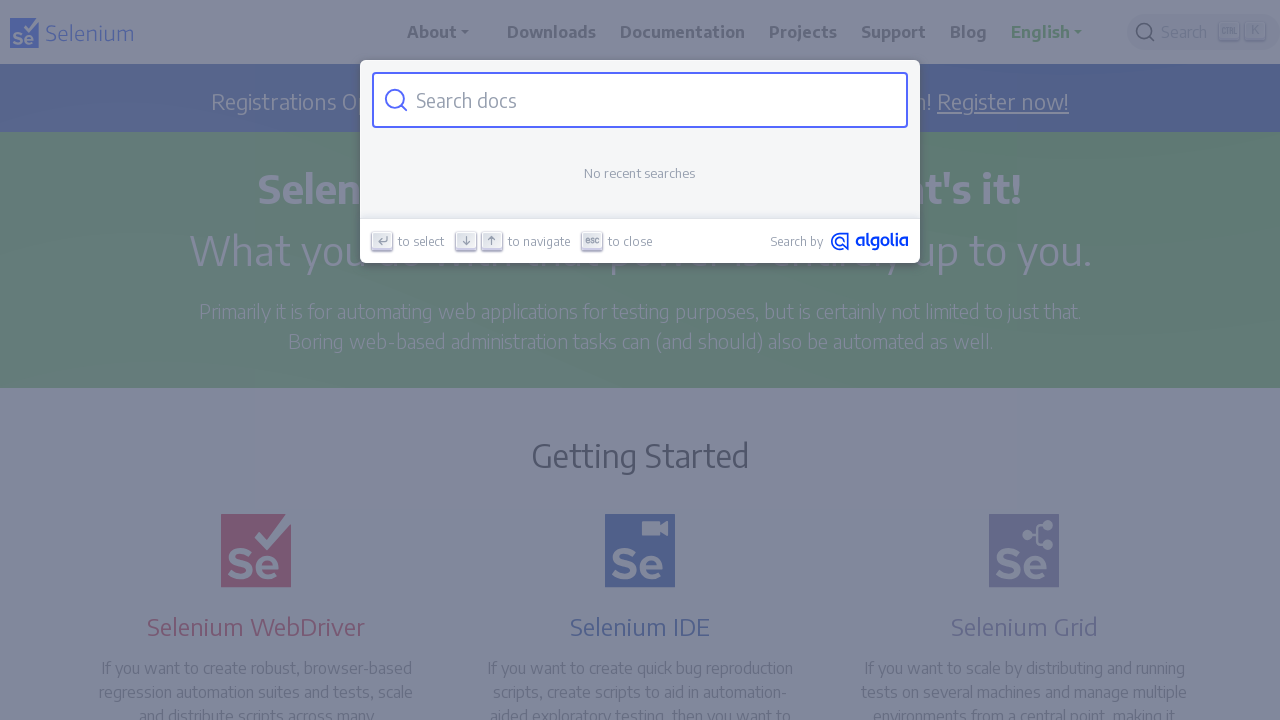

Search input field appeared
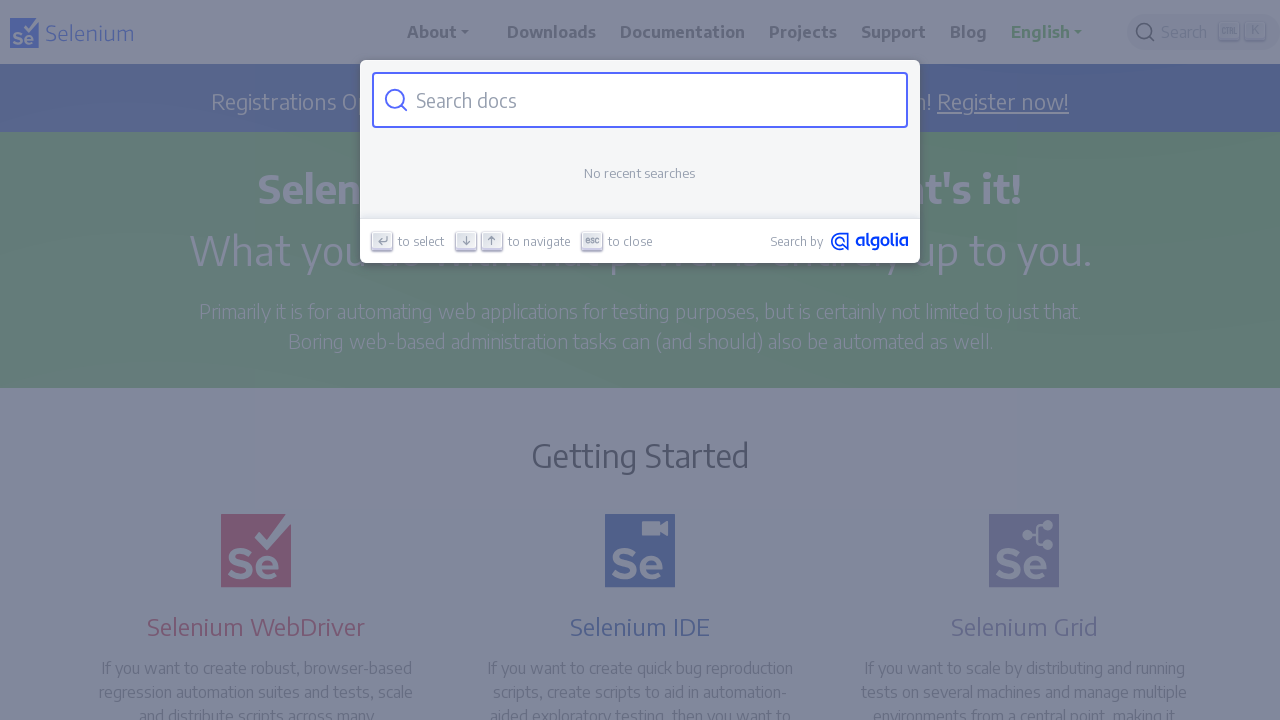

Entered search query 'IDE' in search field on #docsearch-input
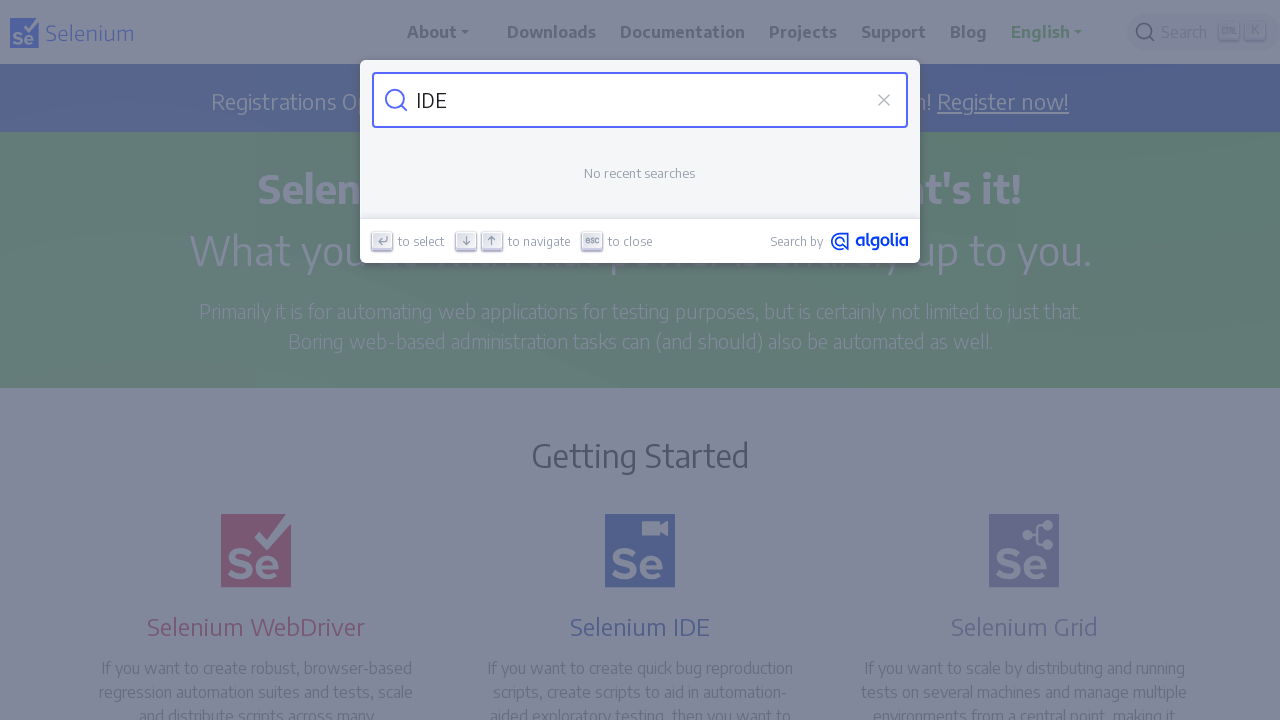

Pressed Enter to execute search on #docsearch-input
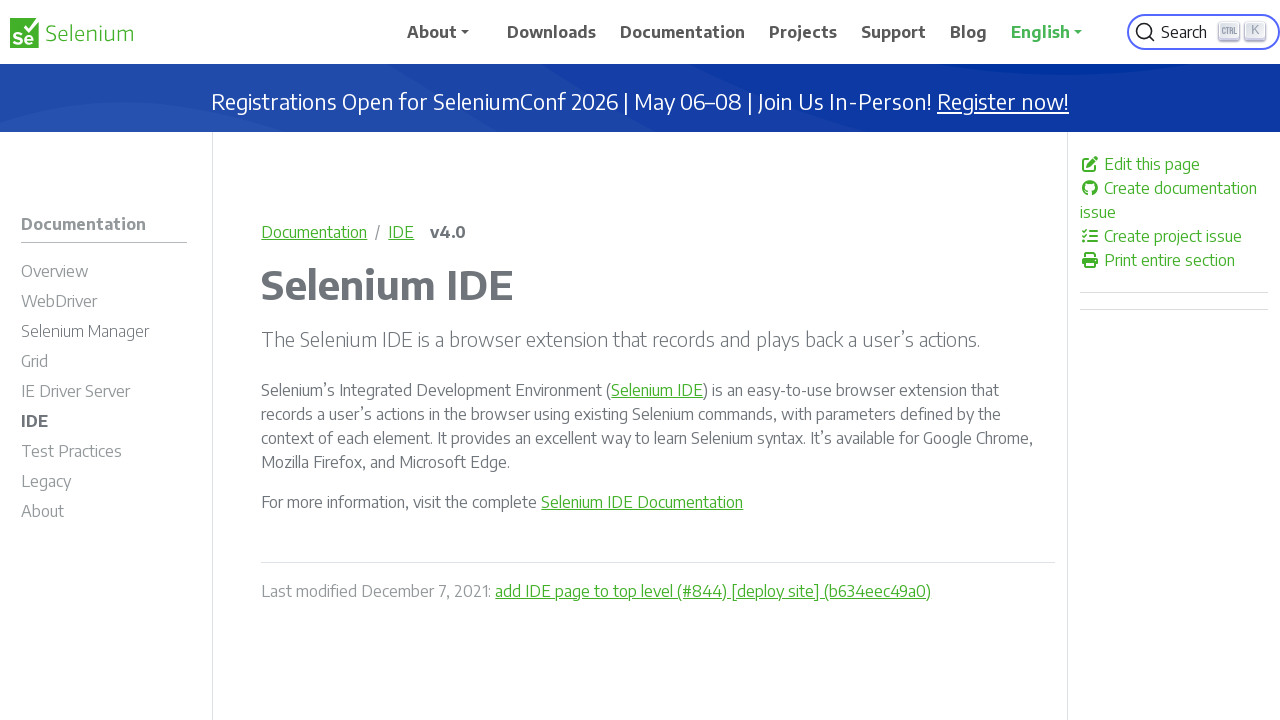

Results page loaded with heading visible
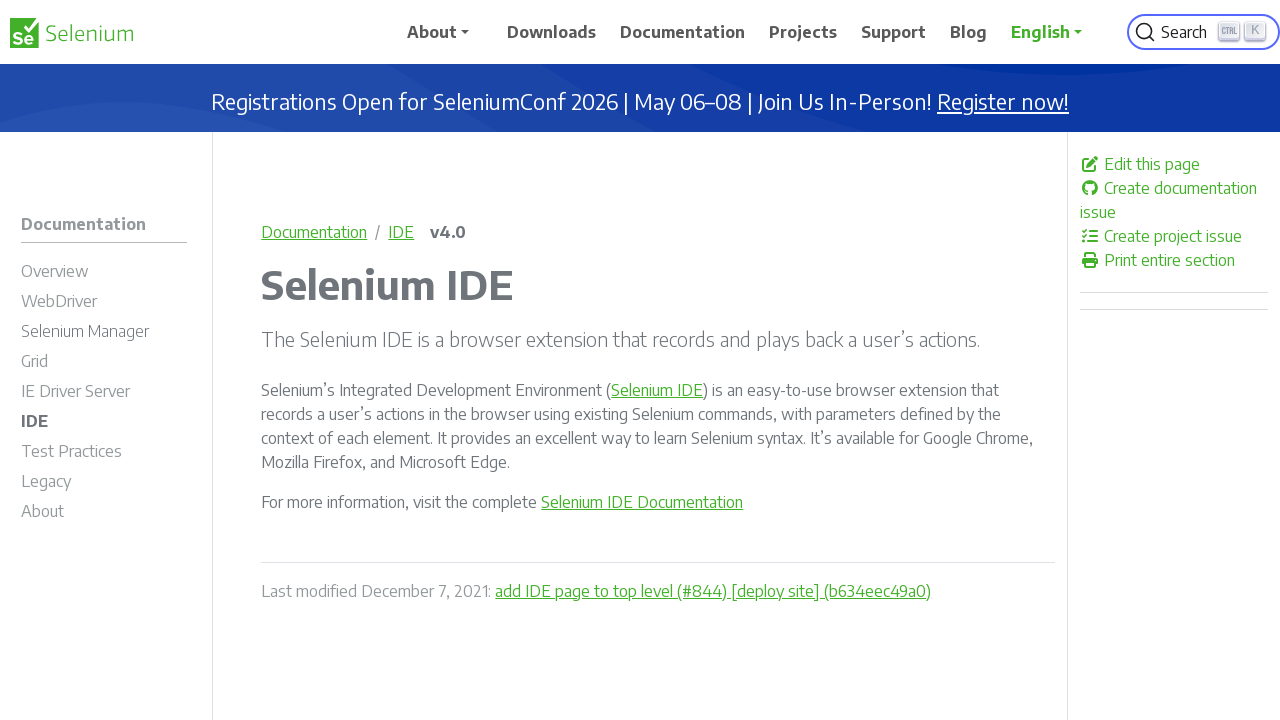

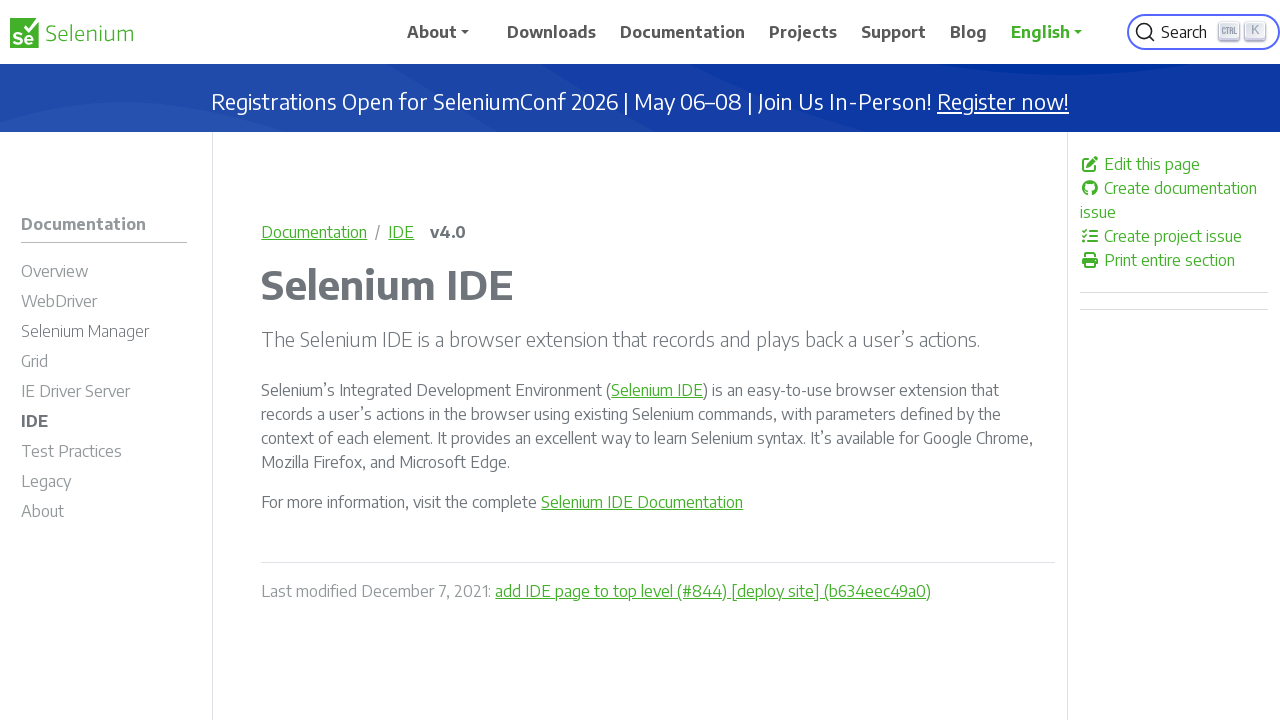